Tests a todo list application by adding multiple todo items and then marking all of them as completed

Starting URL: https://example.cypress.io/todo

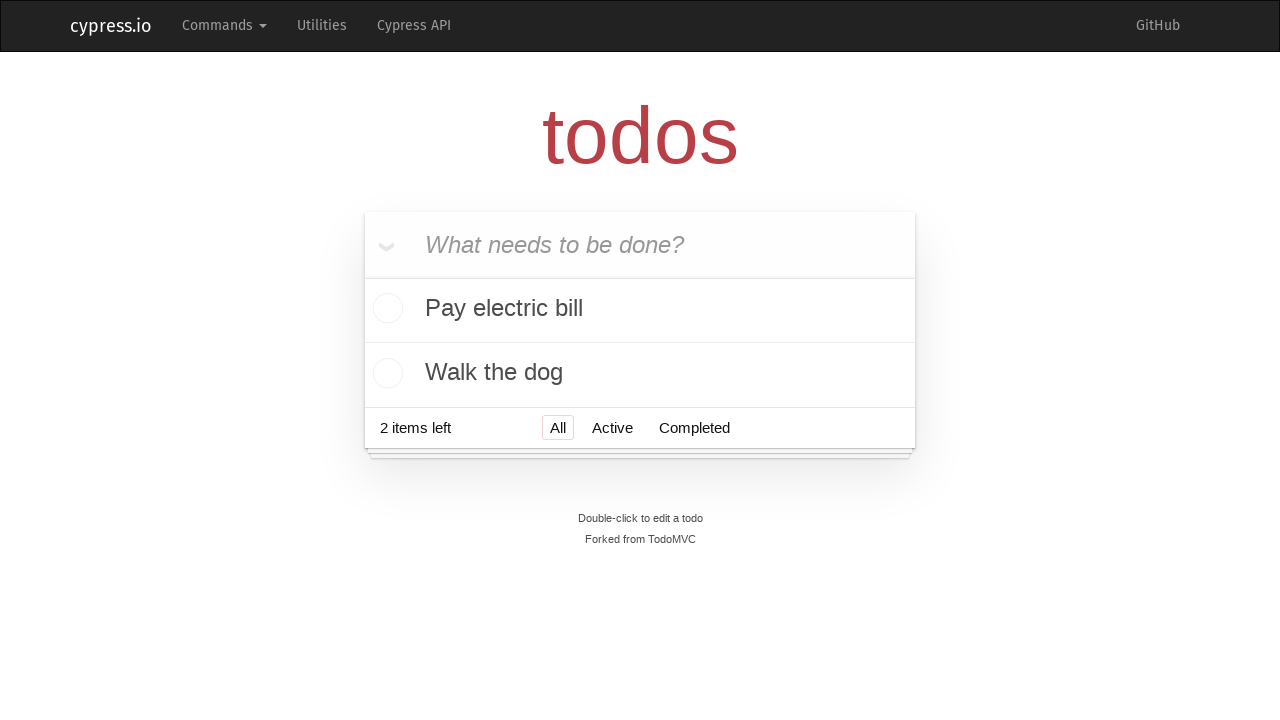

Filled todo input field with 'Visit Paris' on //html/body/section/div/header/input
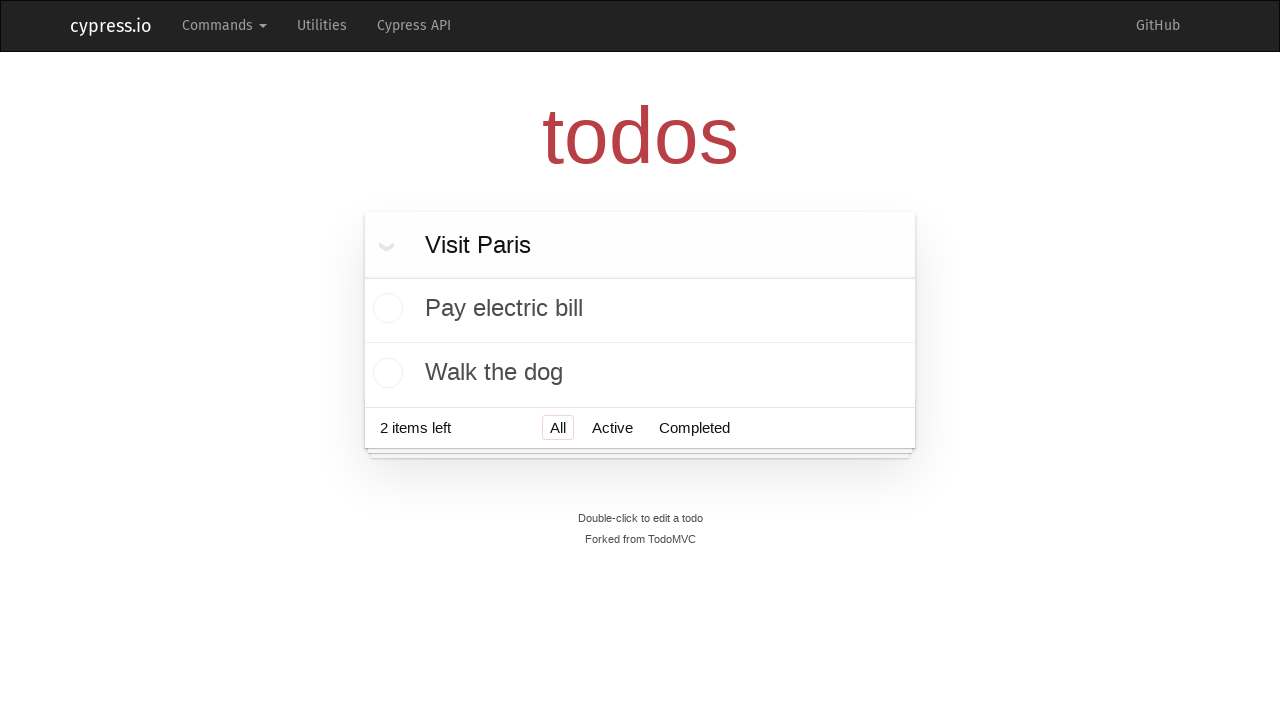

Pressed Enter to add todo item 'Visit Paris' on //html/body/section/div/header/input
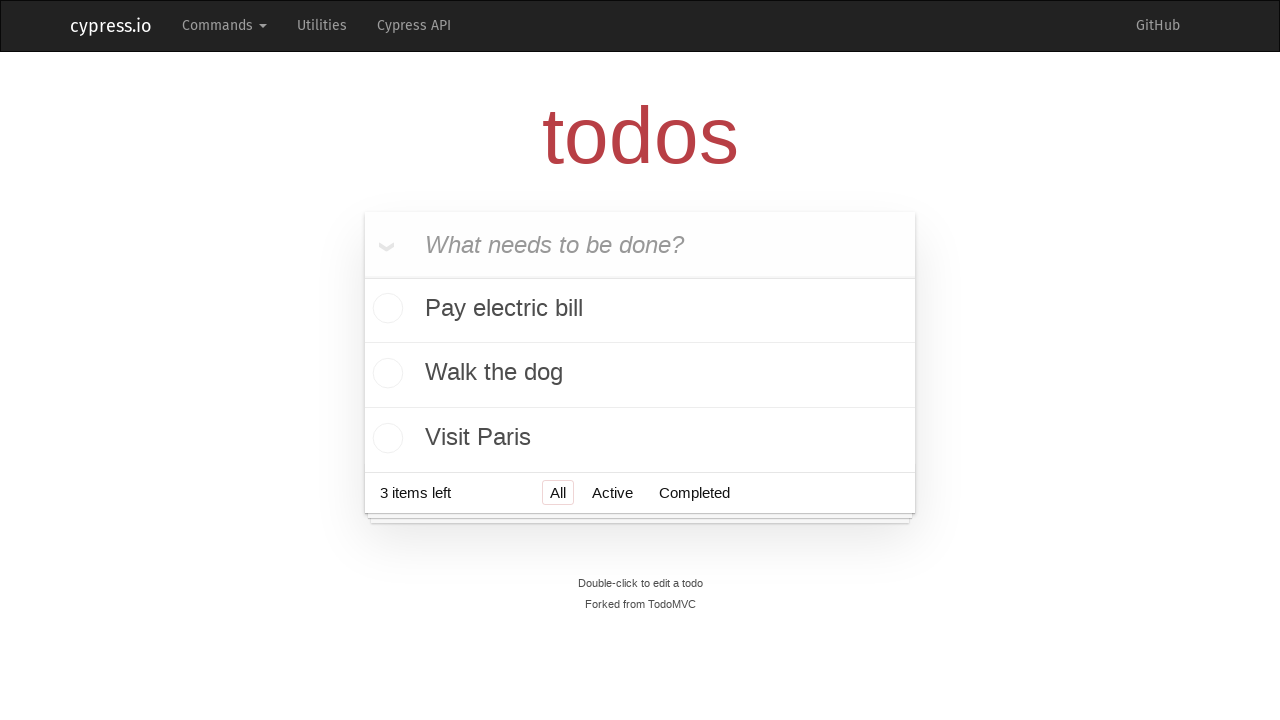

Filled todo input field with 'Visit Prague' on //html/body/section/div/header/input
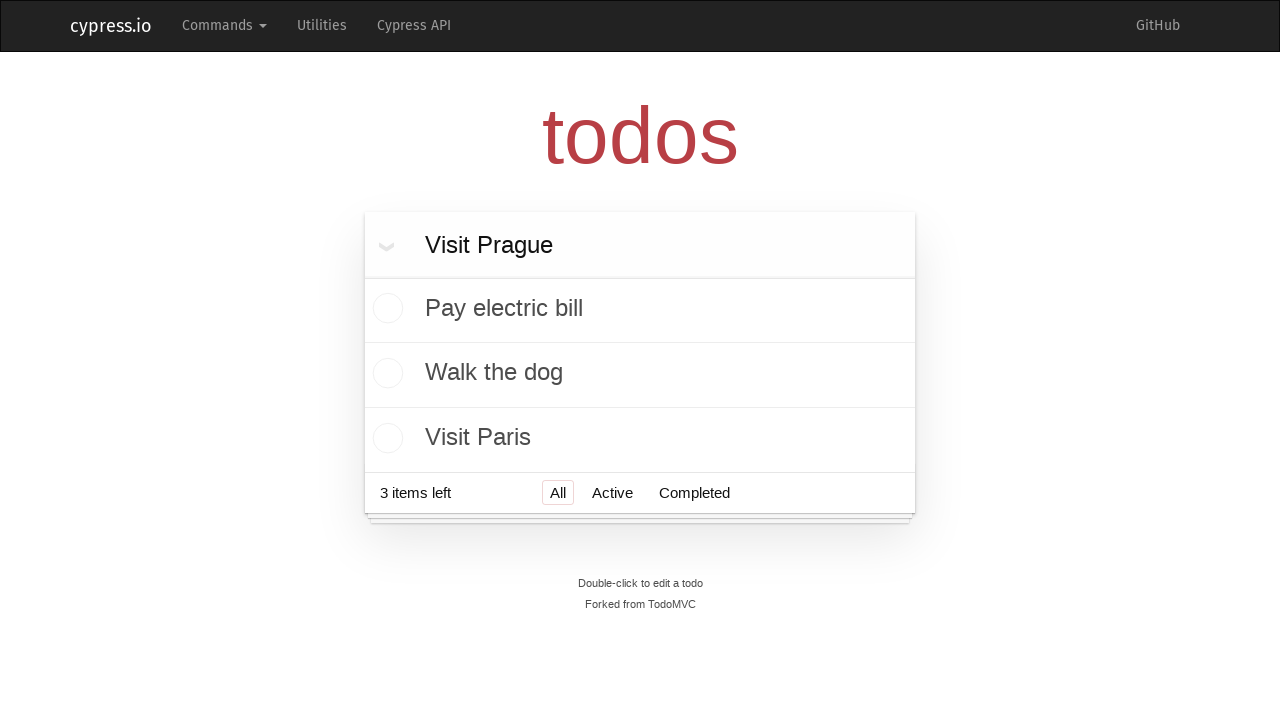

Pressed Enter to add todo item 'Visit Prague' on //html/body/section/div/header/input
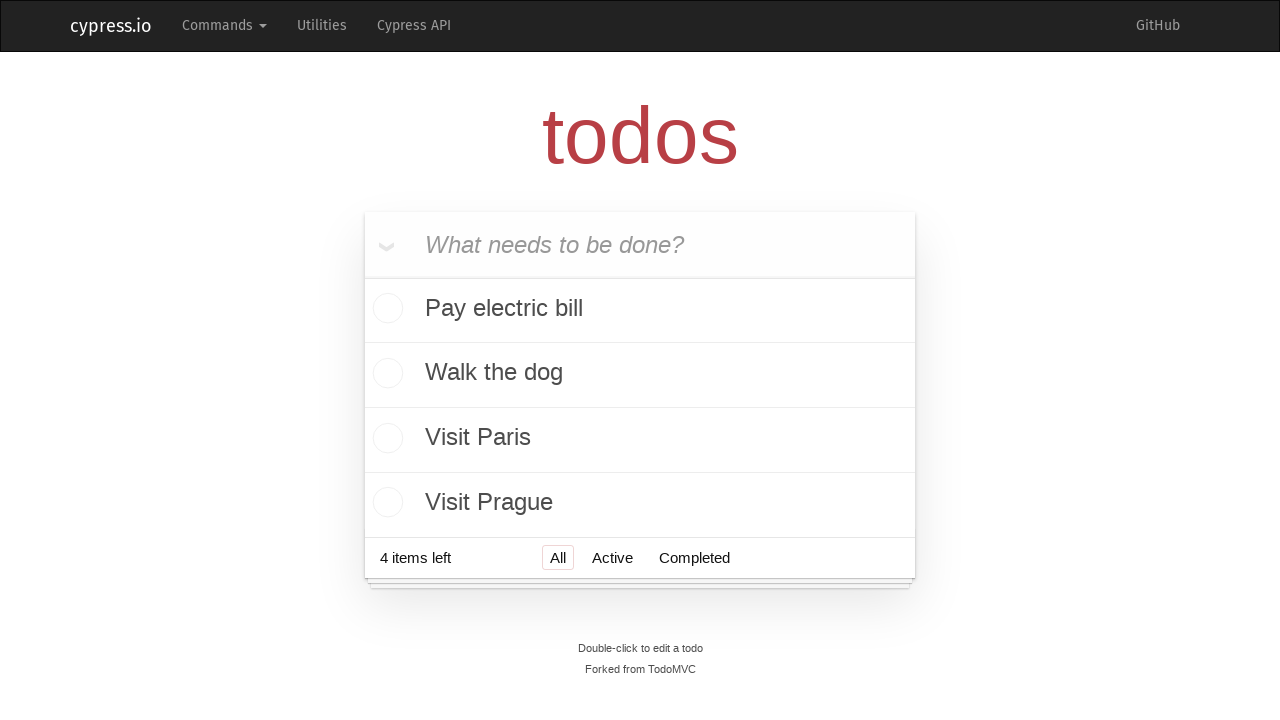

Filled todo input field with 'Visit London' on //html/body/section/div/header/input
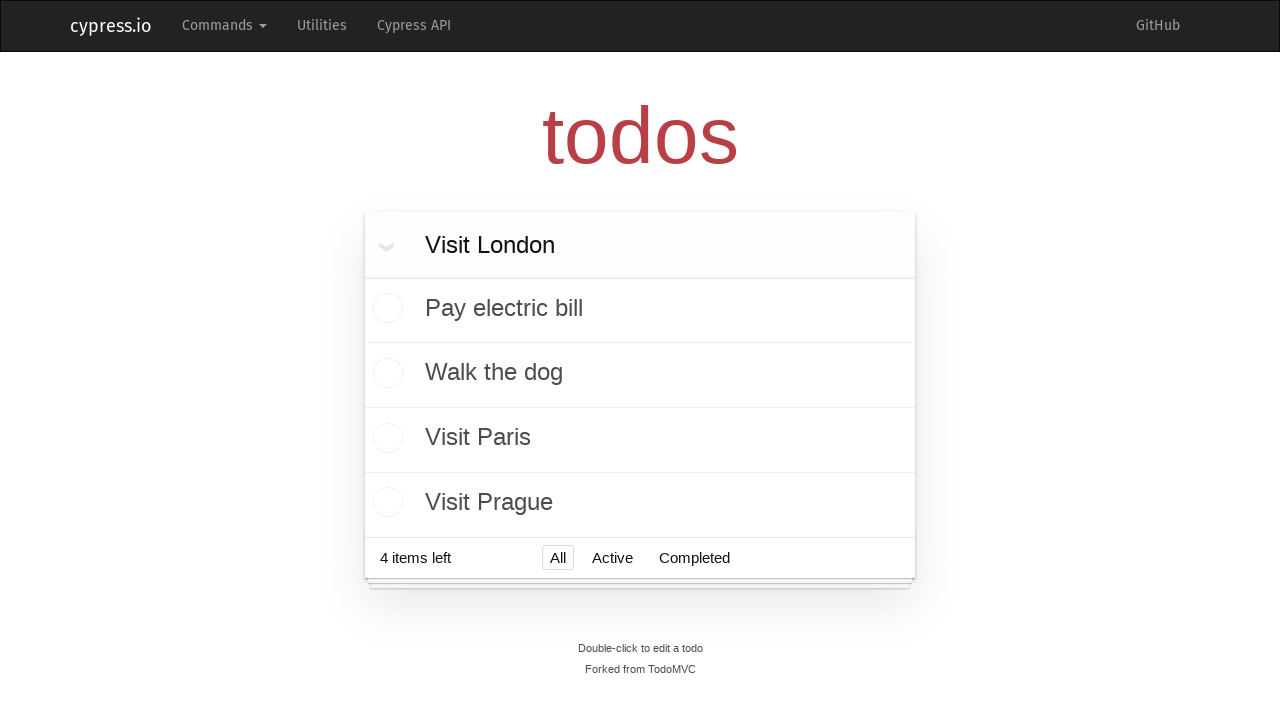

Pressed Enter to add todo item 'Visit London' on //html/body/section/div/header/input
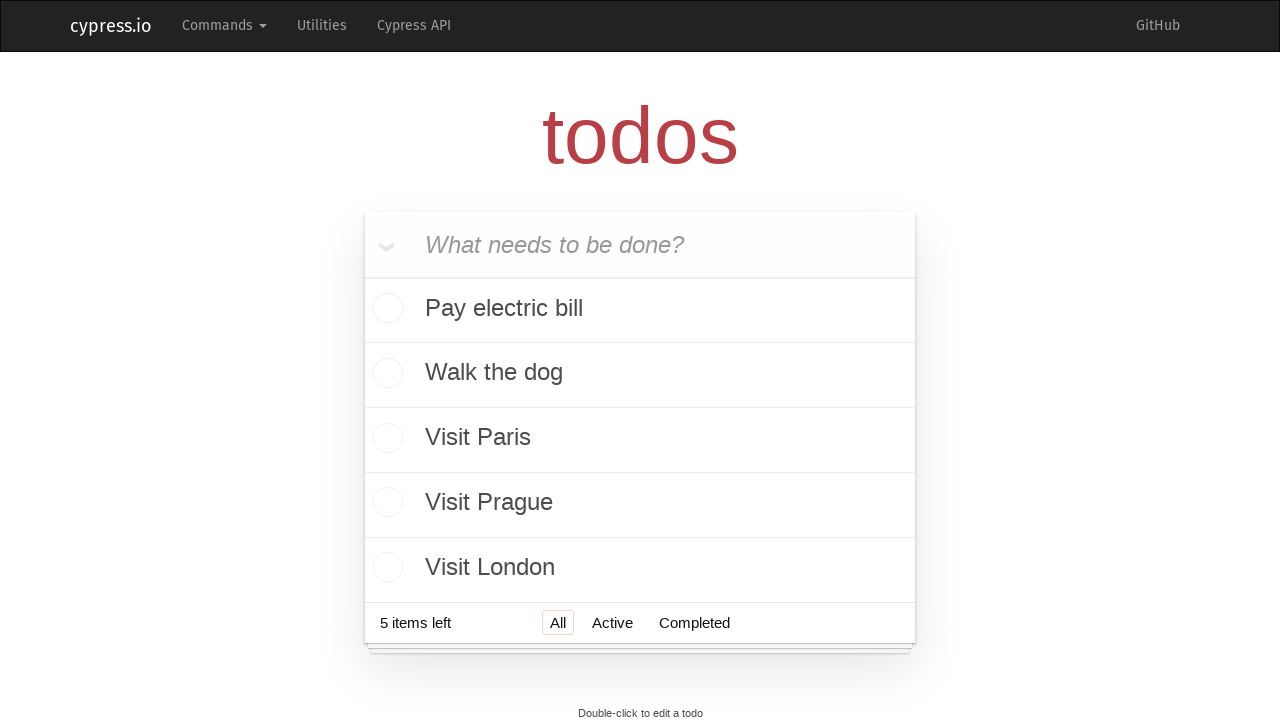

Filled todo input field with 'Visit New York' on //html/body/section/div/header/input
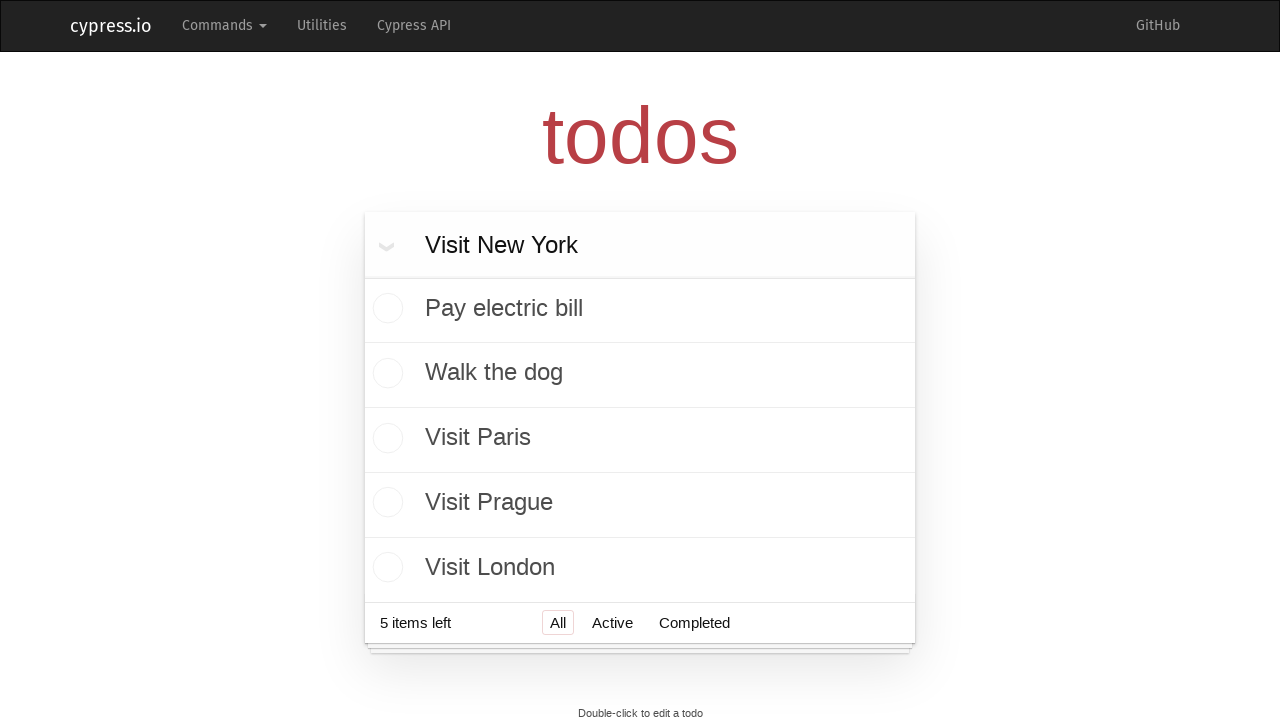

Pressed Enter to add todo item 'Visit New York' on //html/body/section/div/header/input
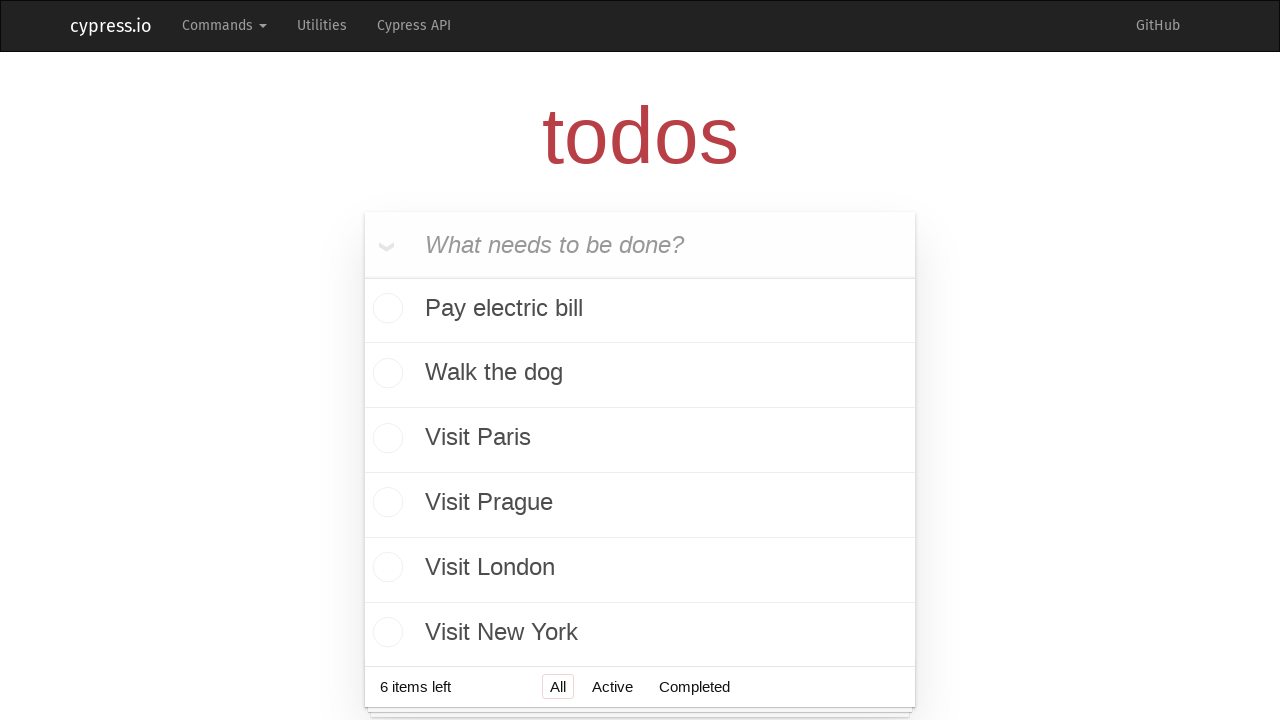

Filled todo input field with 'Visit Belgrade' on //html/body/section/div/header/input
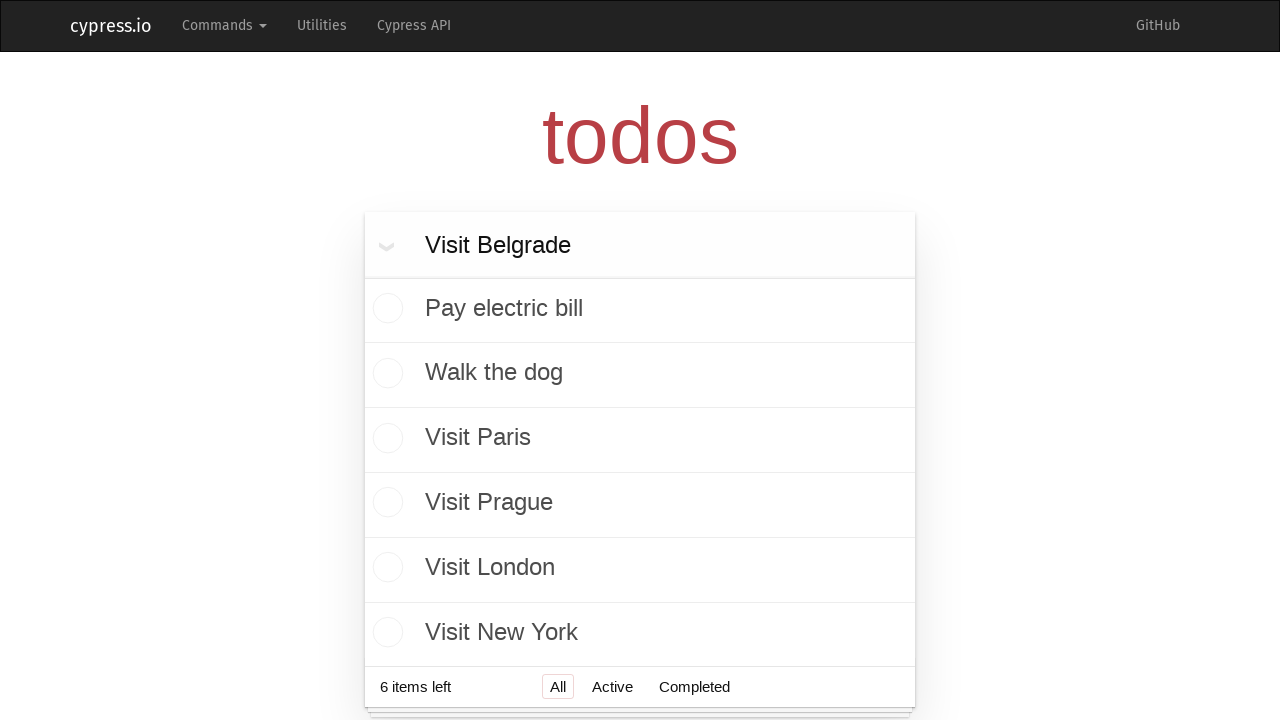

Pressed Enter to add todo item 'Visit Belgrade' on //html/body/section/div/header/input
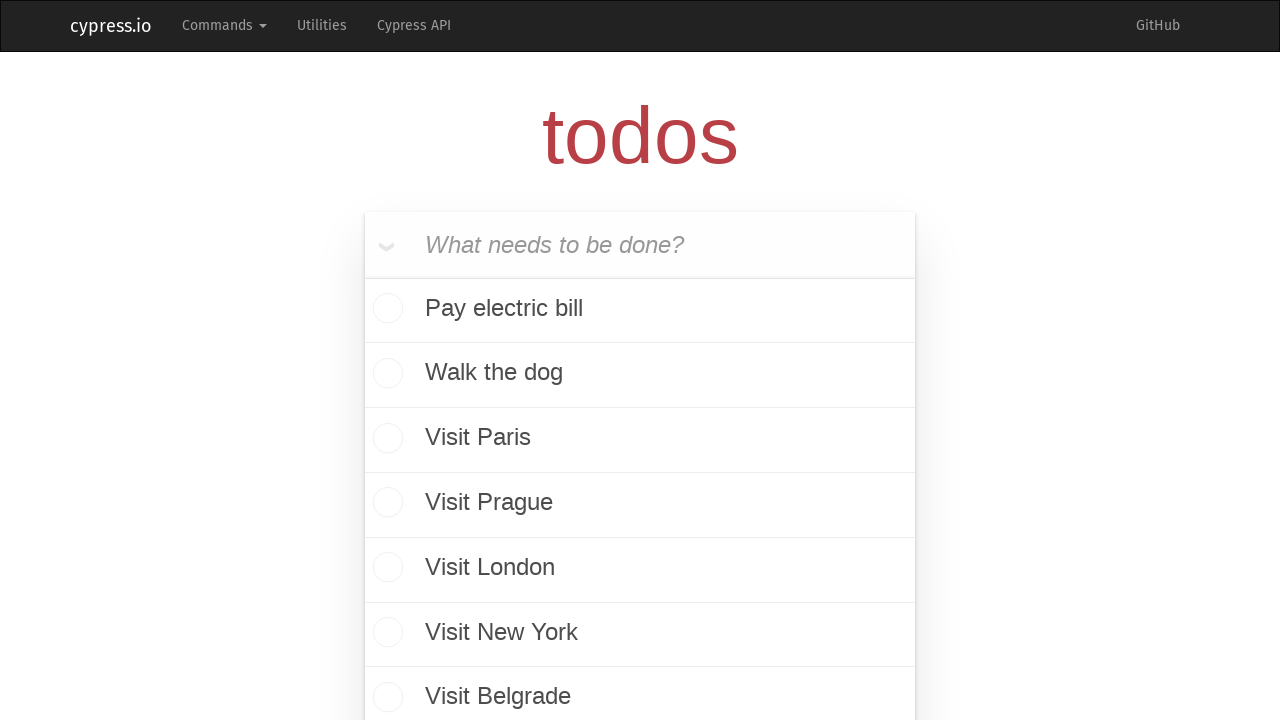

Marked todo item 'Visit Paris' as completed at (385, 440) on //html/body/section/div/section/ul/li[3]/div/input
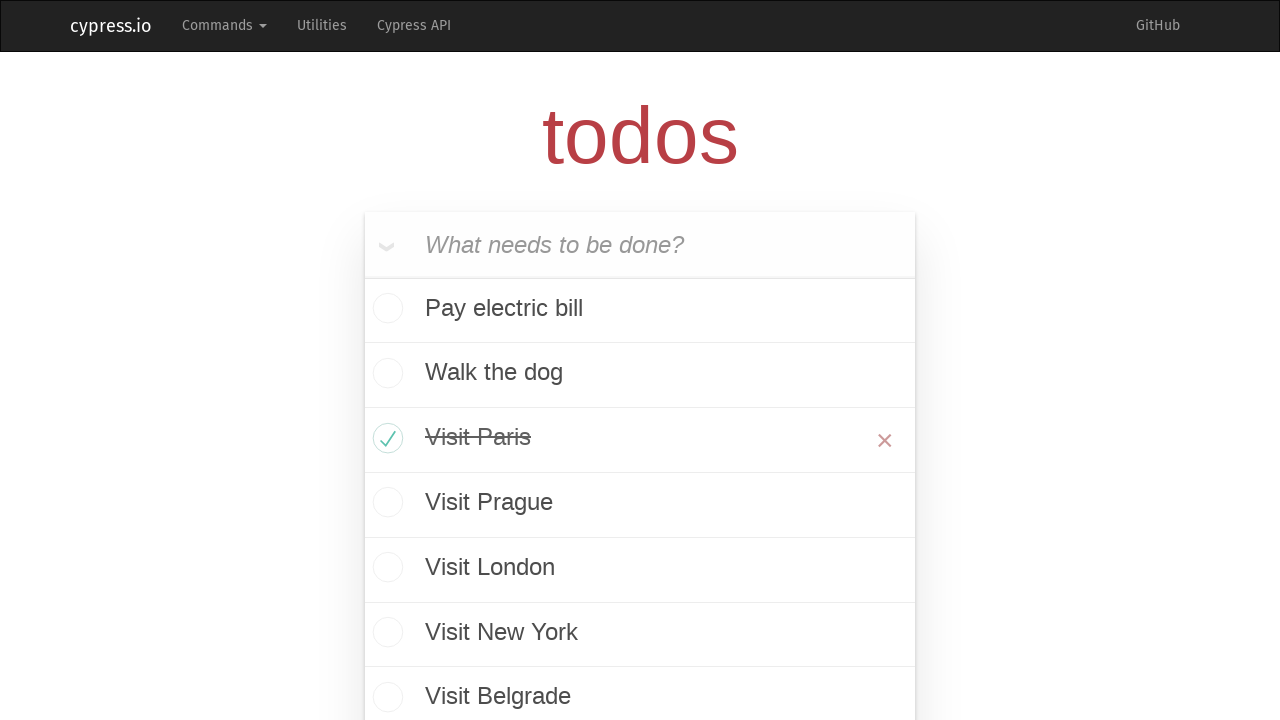

Marked todo item 'Visit Prague' as completed at (385, 505) on //html/body/section/div/section/ul/li[4]/div/input
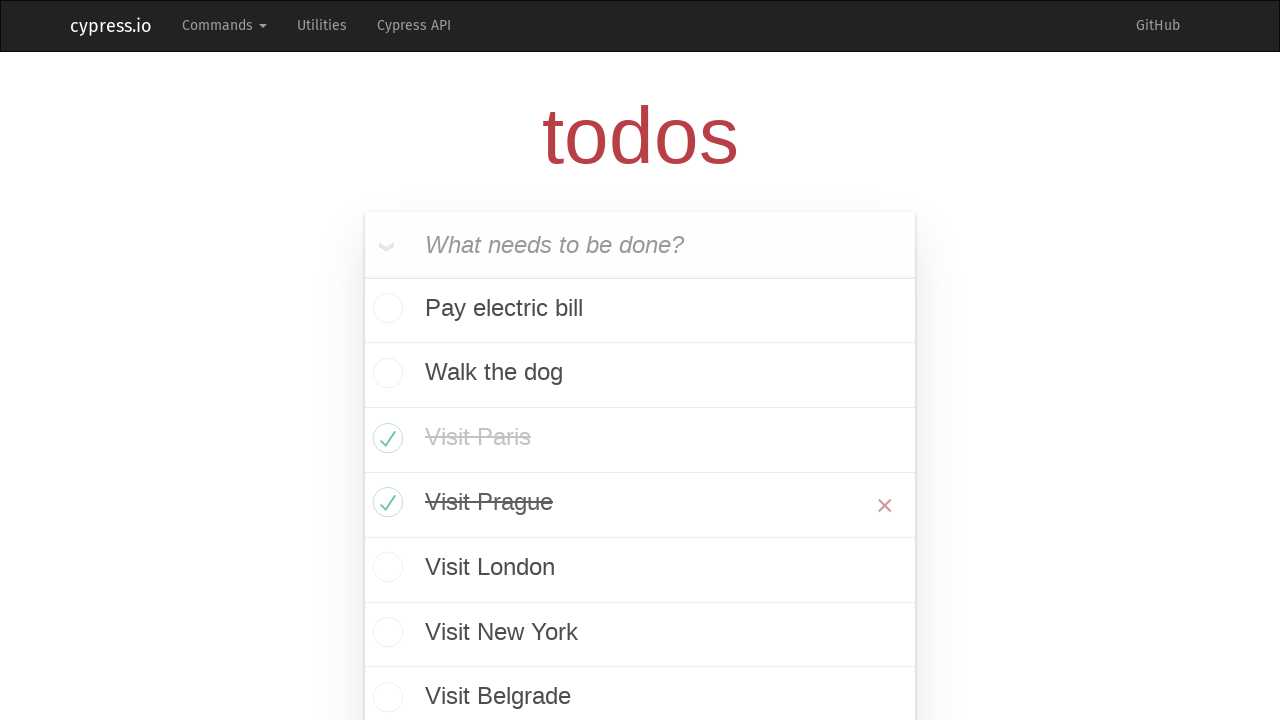

Marked todo item 'Visit London' as completed at (385, 570) on //html/body/section/div/section/ul/li[5]/div/input
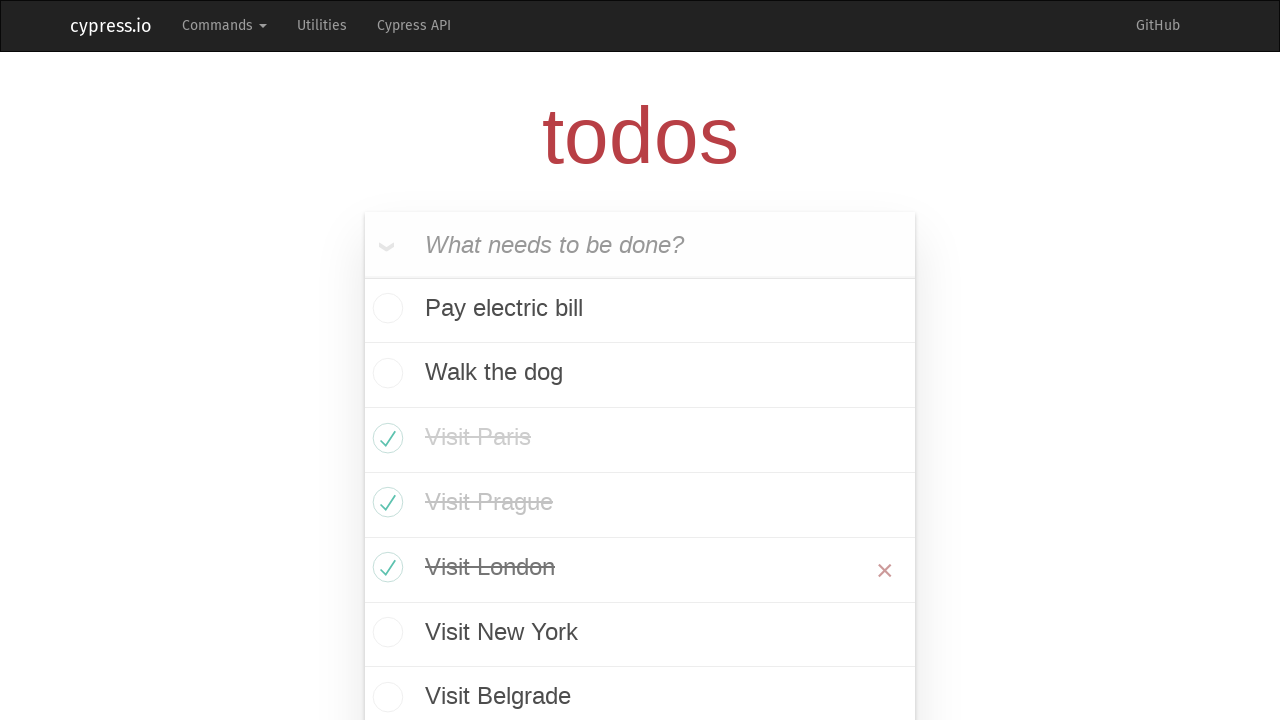

Marked todo item 'Visit New York' as completed at (385, 634) on //html/body/section/div/section/ul/li[6]/div/input
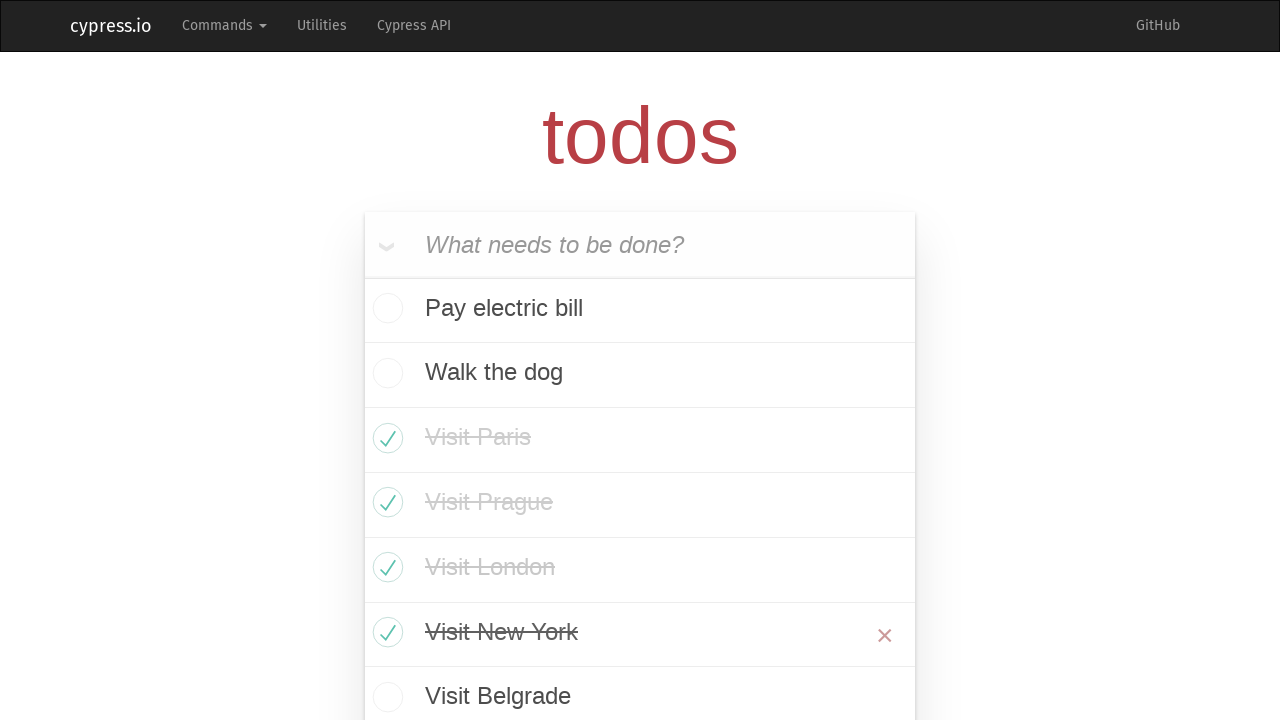

Marked todo item 'Visit Belgrade' as completed at (385, 697) on //html/body/section/div/section/ul/li[7]/div/input
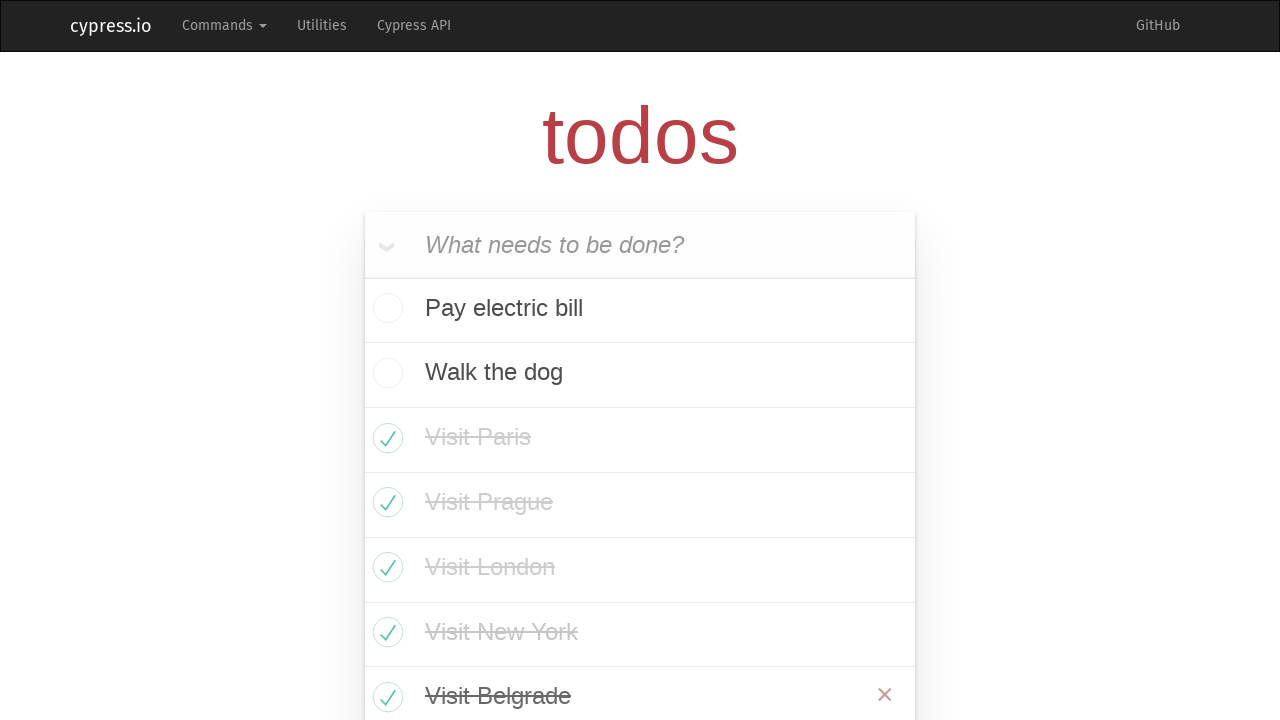

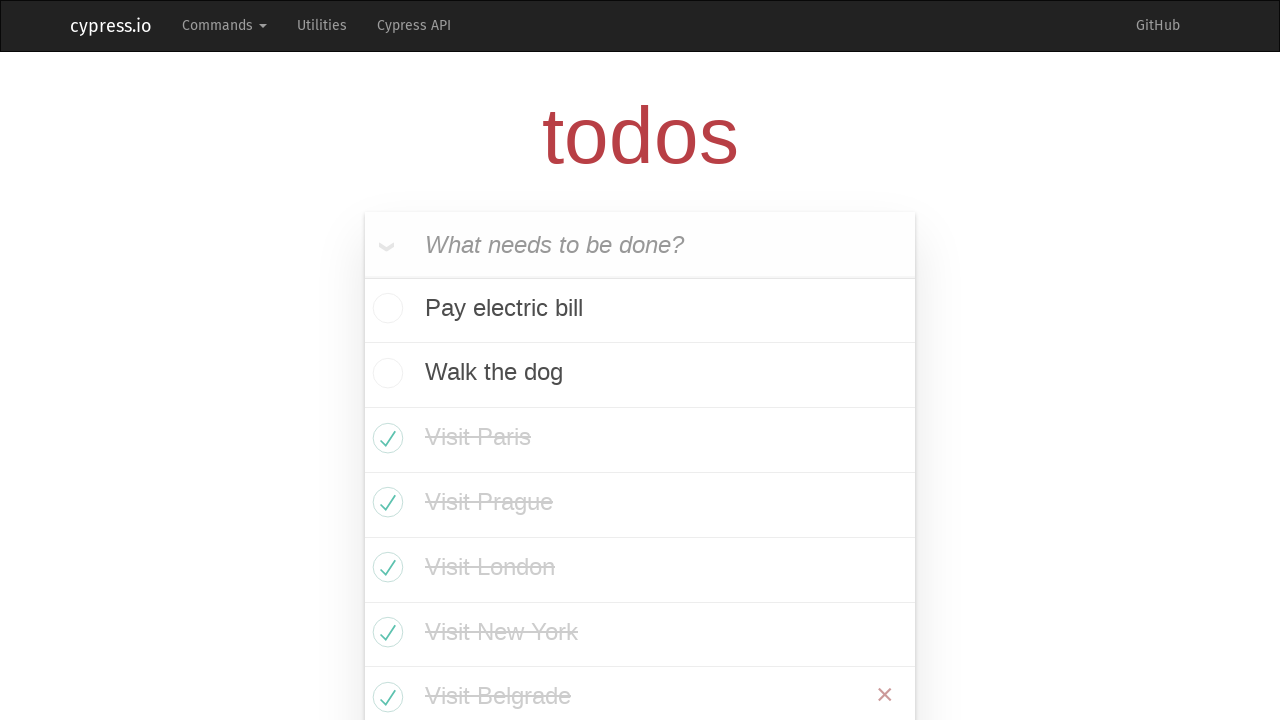